Tests e-commerce functionality by searching for products containing "ca", adding Cashews and Capsicum to cart, then proceeding through checkout to place an order.

Starting URL: https://rahulshettyacademy.com/seleniumPractise/#/

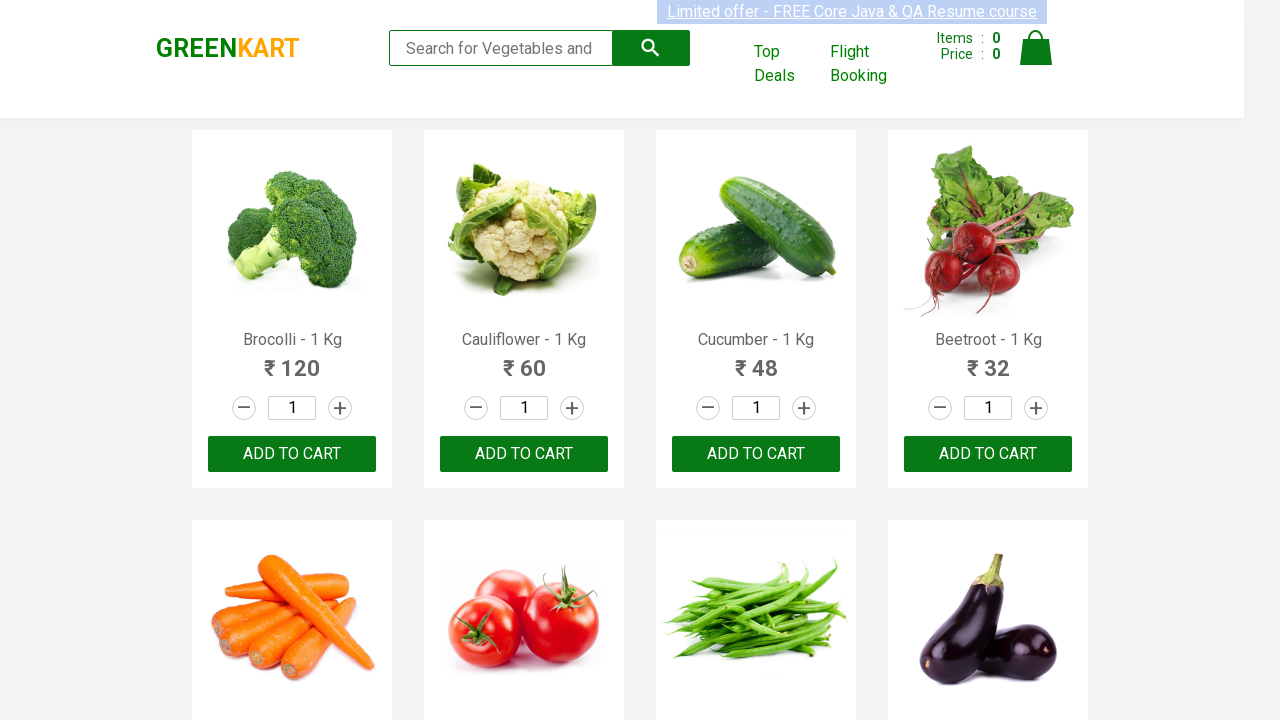

Filled search box with 'ca' on .search-keyword
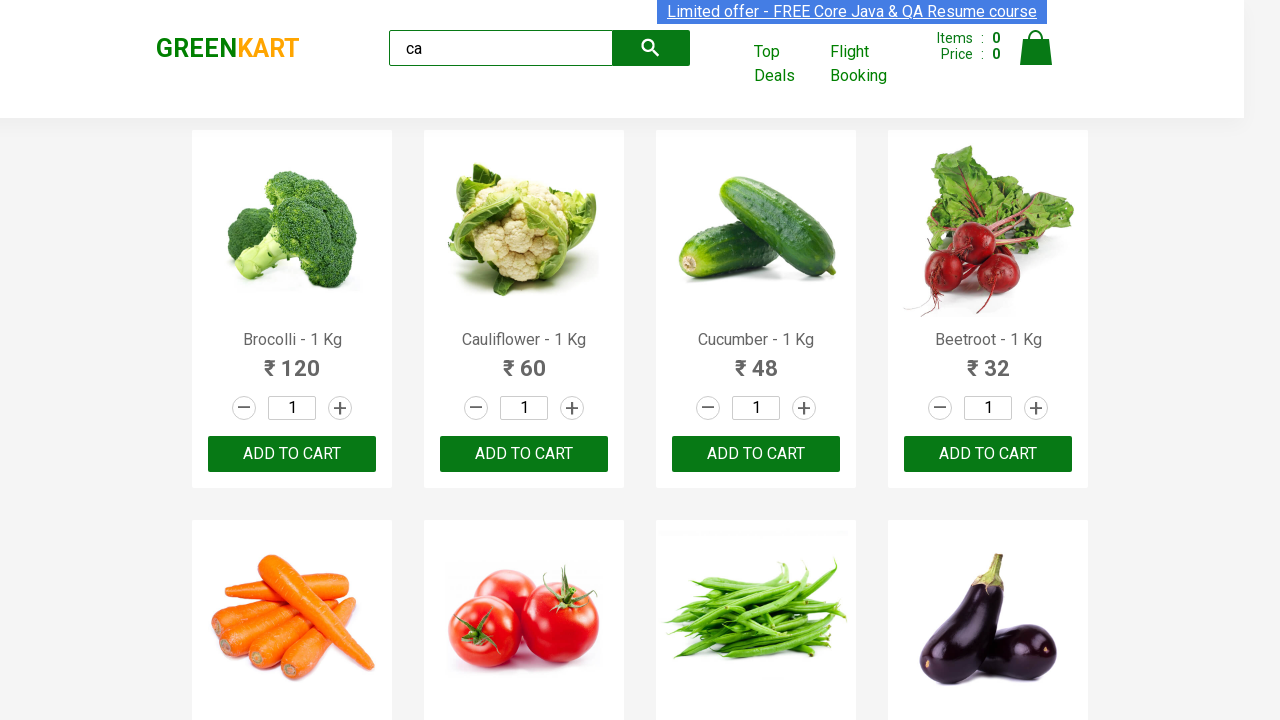

Products loaded after search
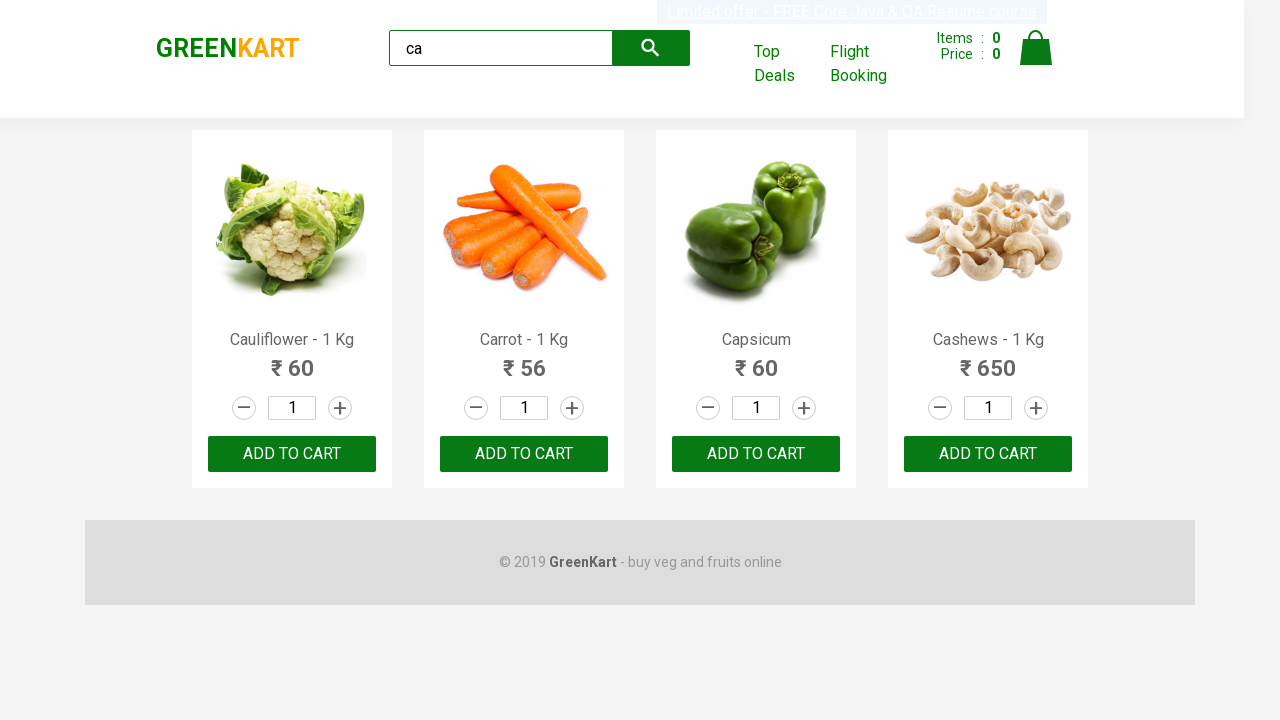

Added Cashews to cart at (988, 454) on .products .product >> nth=3 >> button
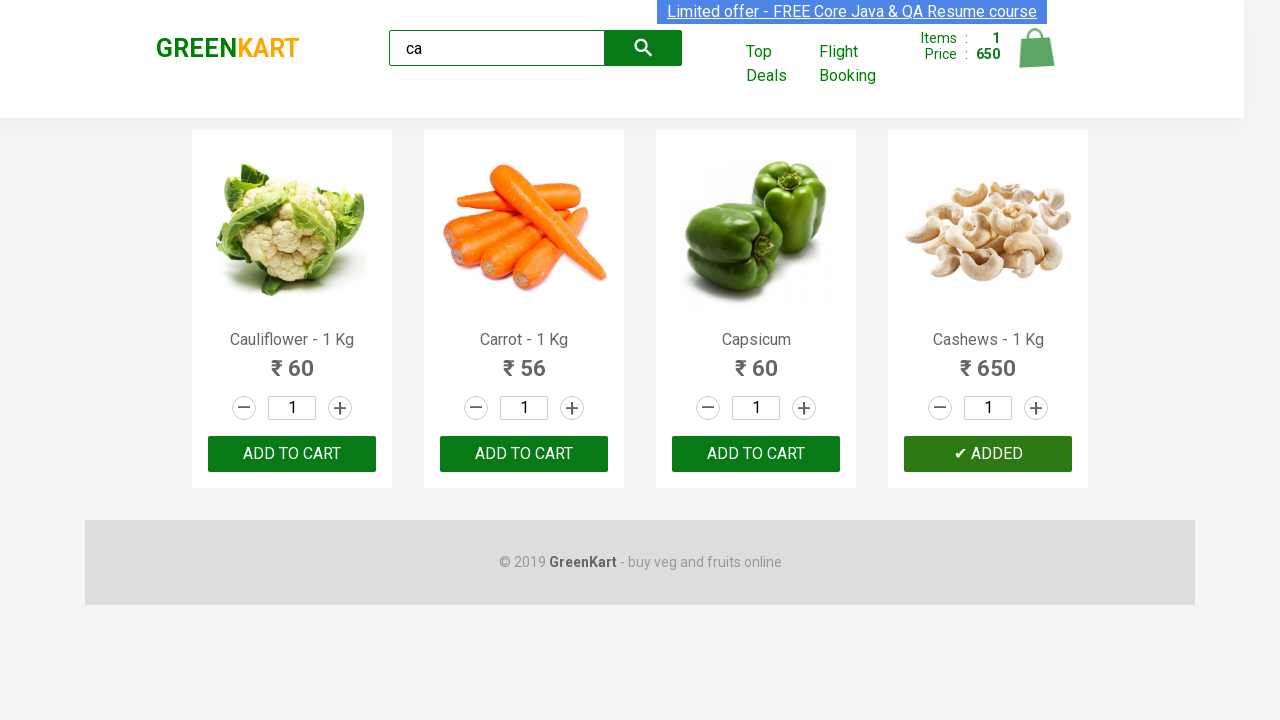

Added Capsicum to cart at (756, 454) on .products .product >> nth=2 >> button
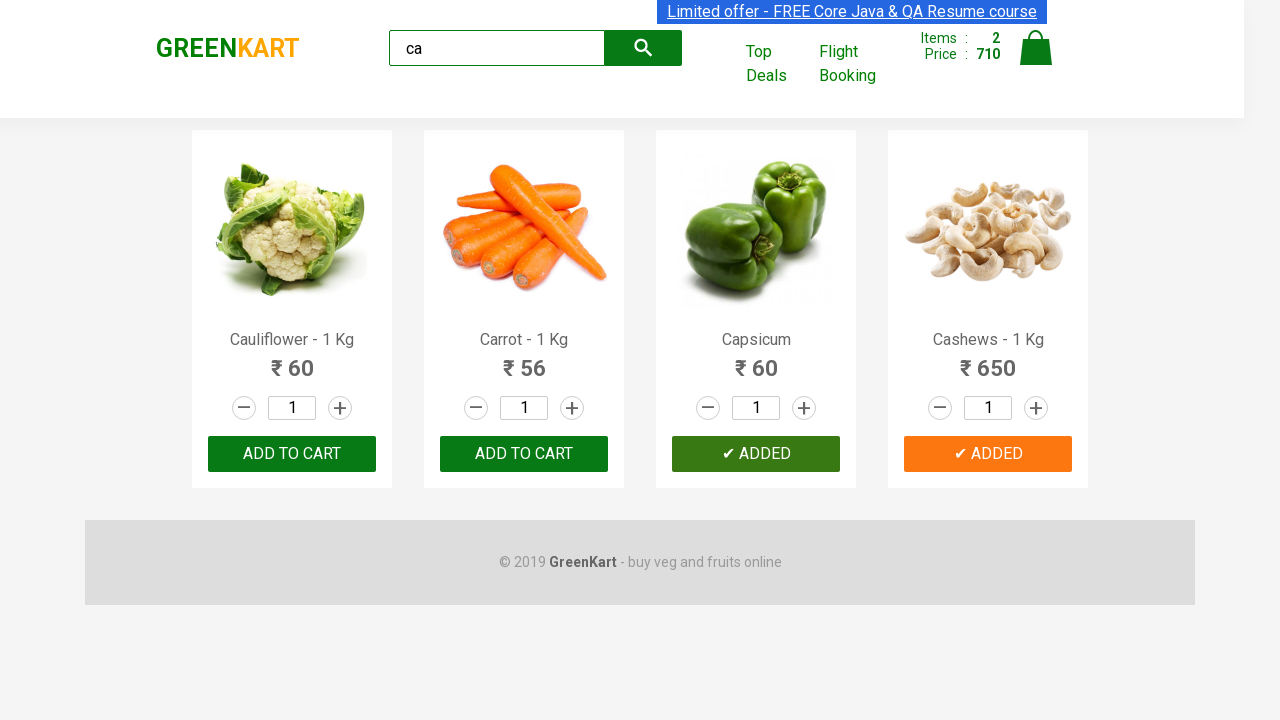

Clicked cart icon to view cart at (1036, 59) on .cart-icon
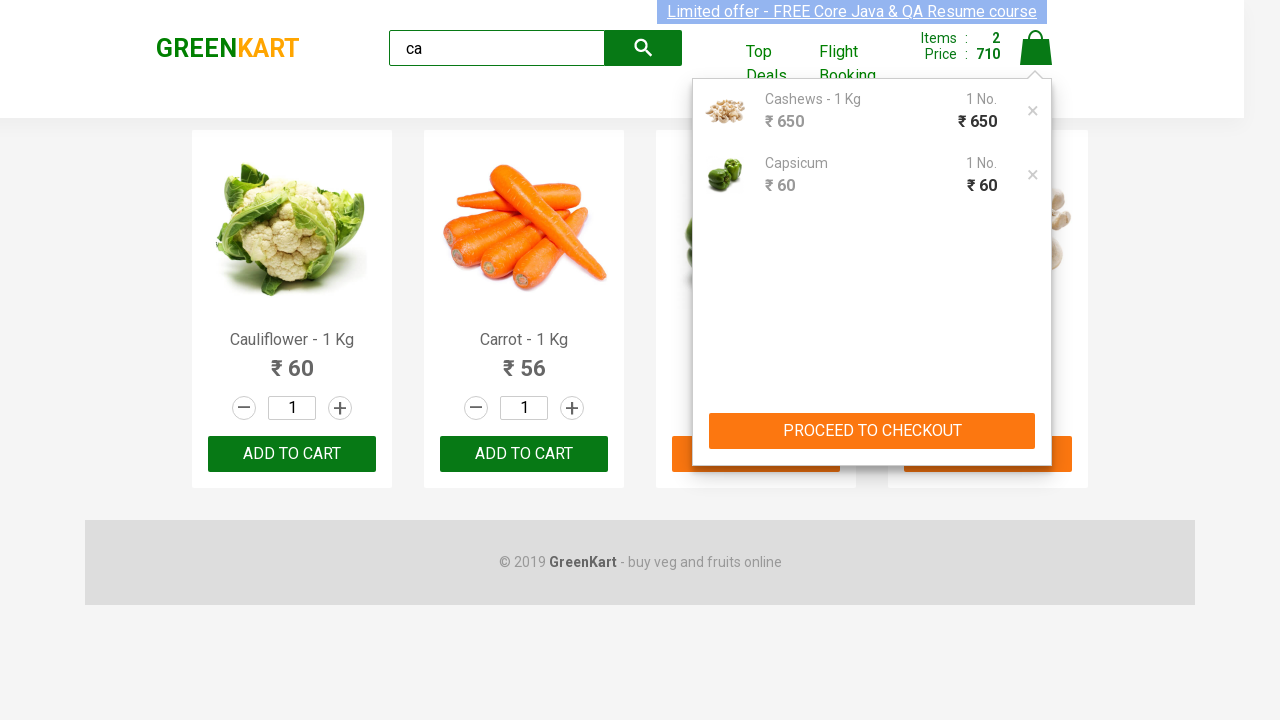

Clicked PROCEED TO CHECKOUT button at (872, 431) on text=PROCEED TO CHECKOUT
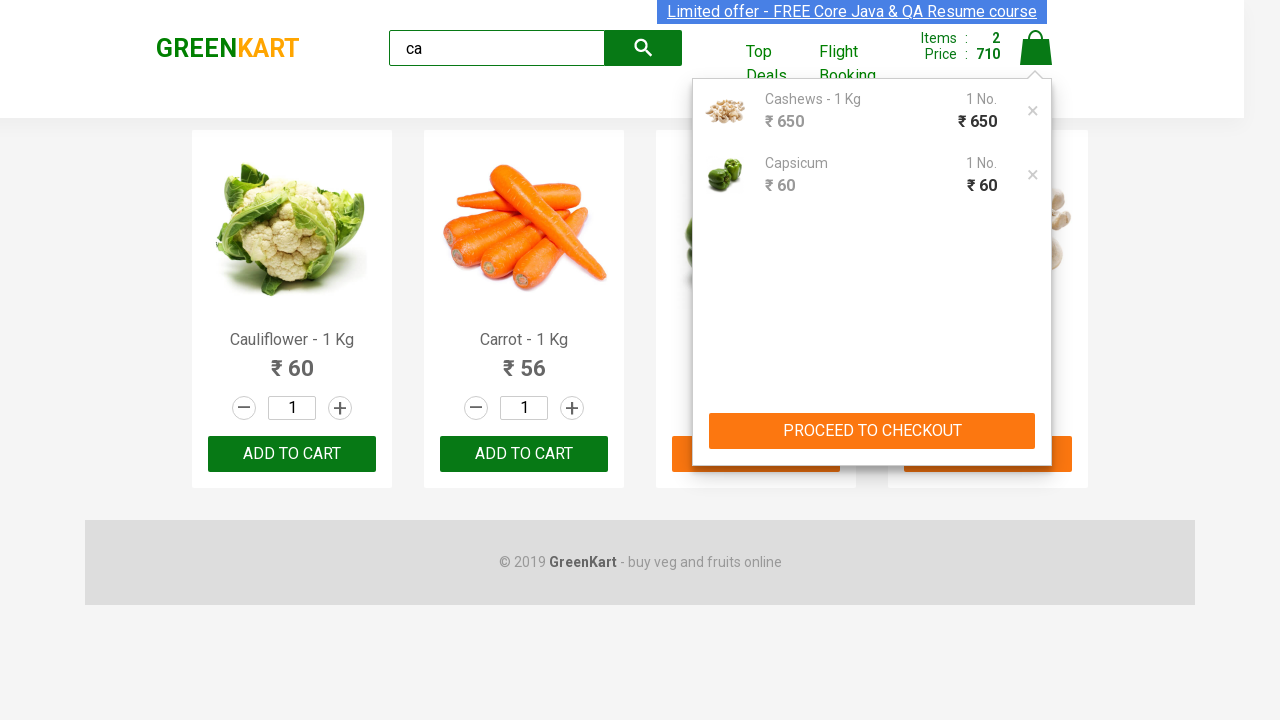

Clicked Place Order button to complete purchase at (1036, 491) on text=Place Order
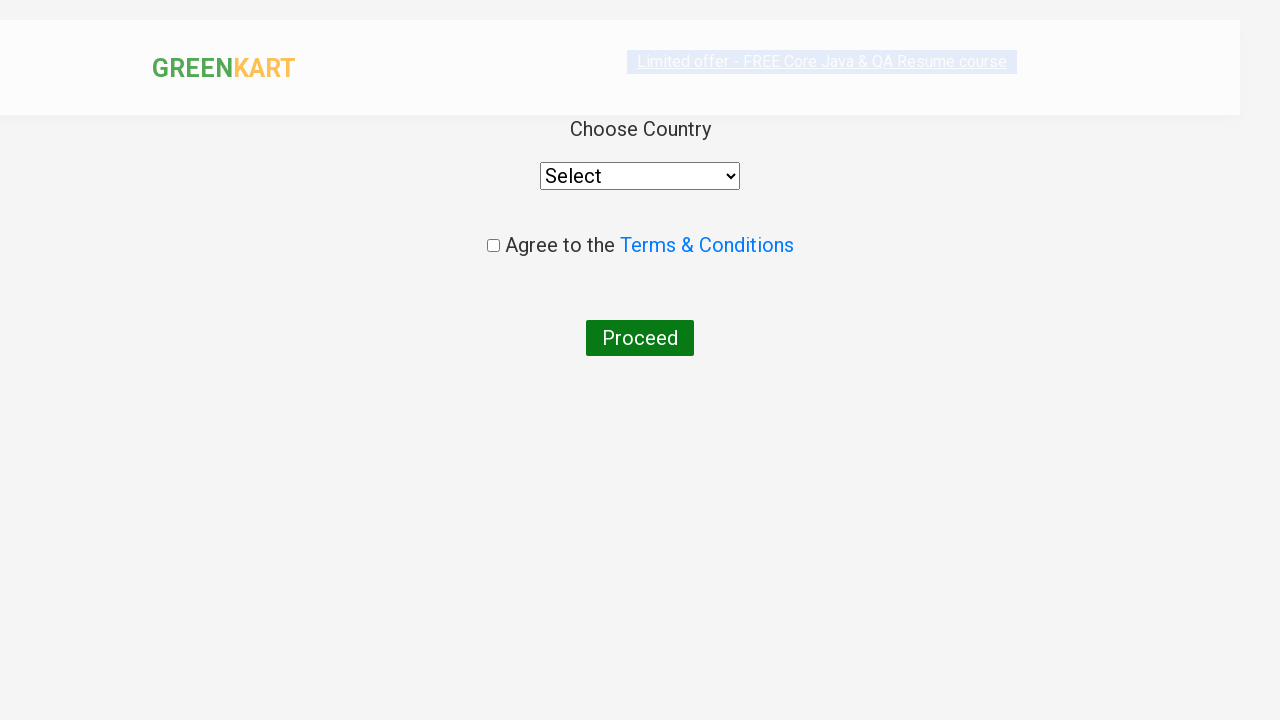

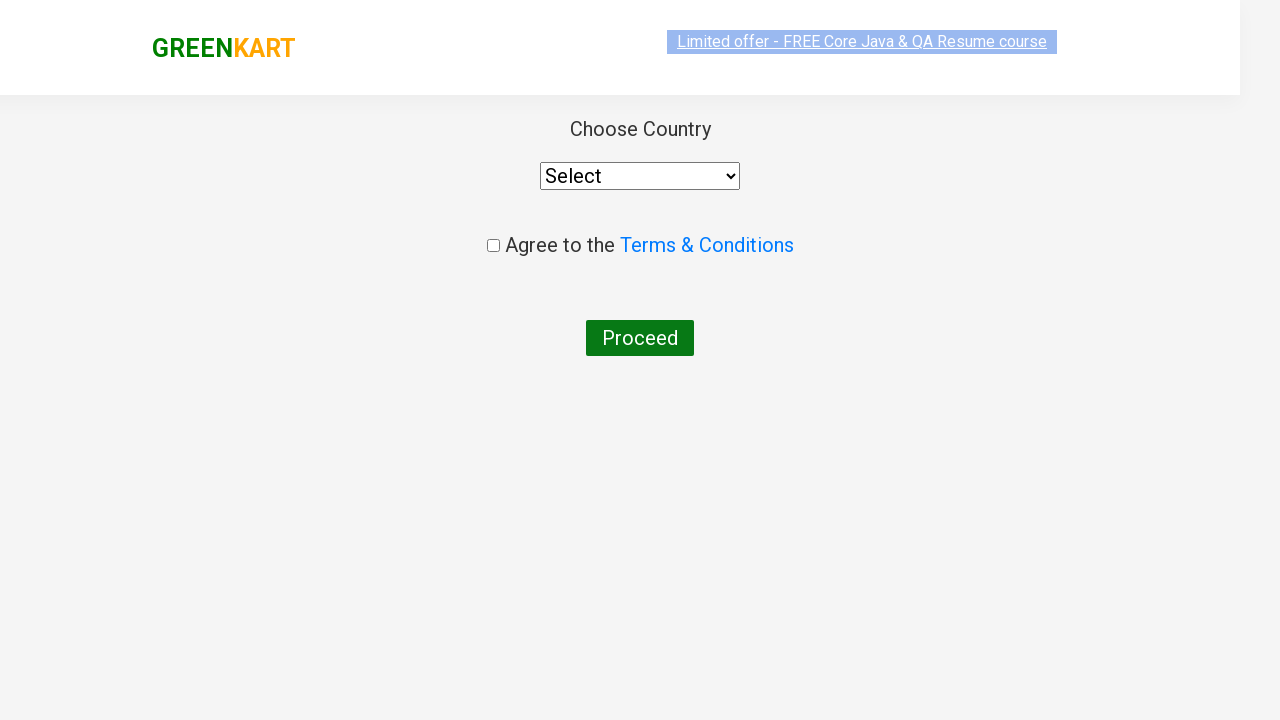